Clicks on the IamWeirdLink to test link navigation

Starting URL: https://testeroprogramowania.github.io/selenium/basics.html

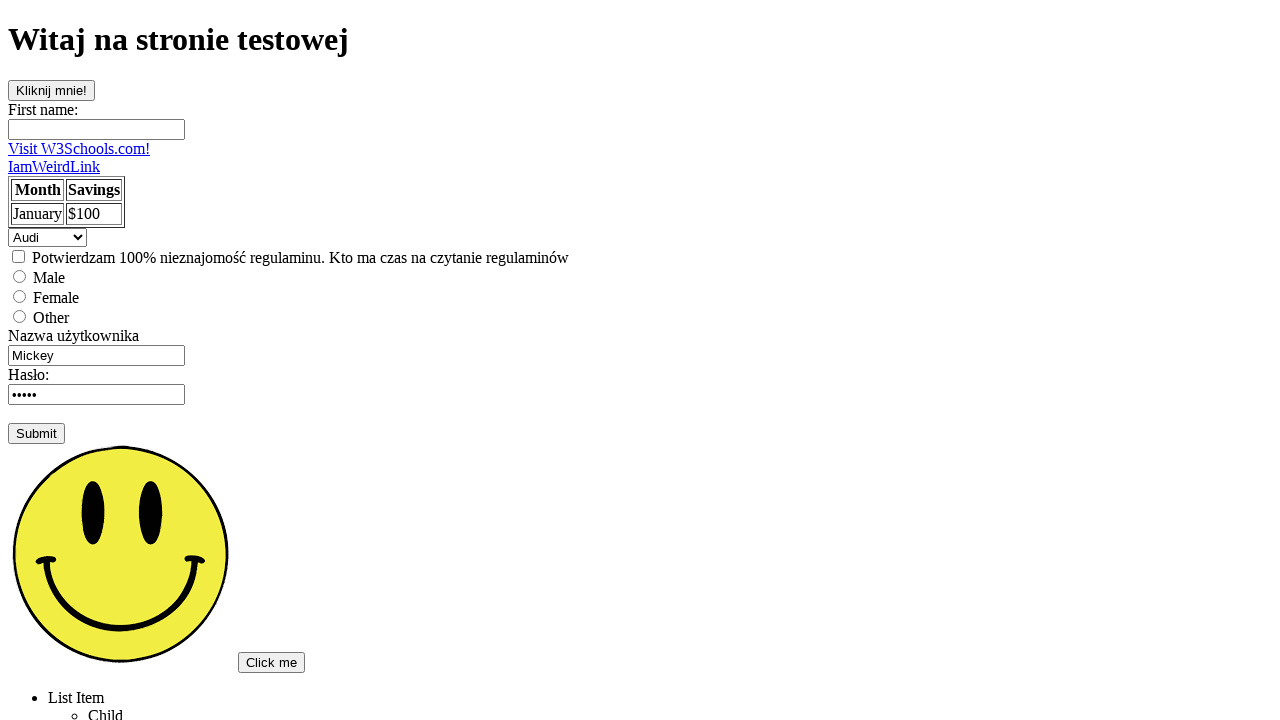

Navigated to basics.html page
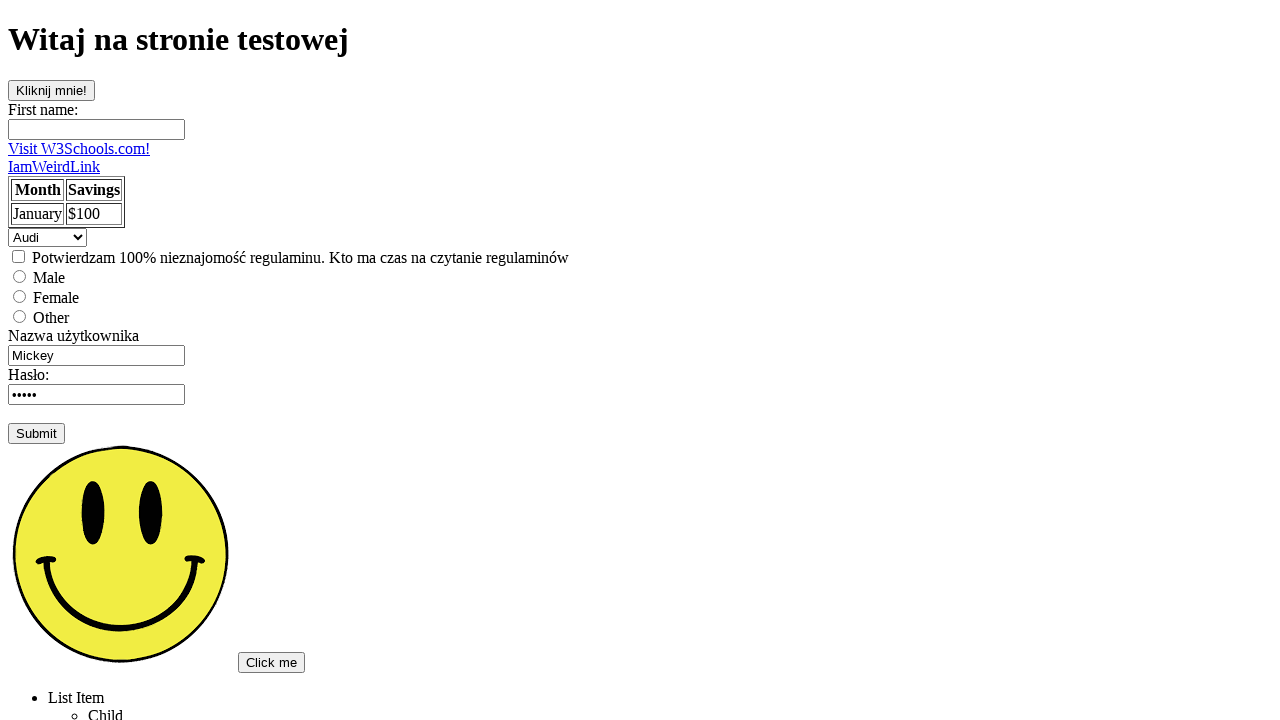

Clicked on IamWeirdLink to test link navigation at (54, 166) on text='IamWeirdLink'
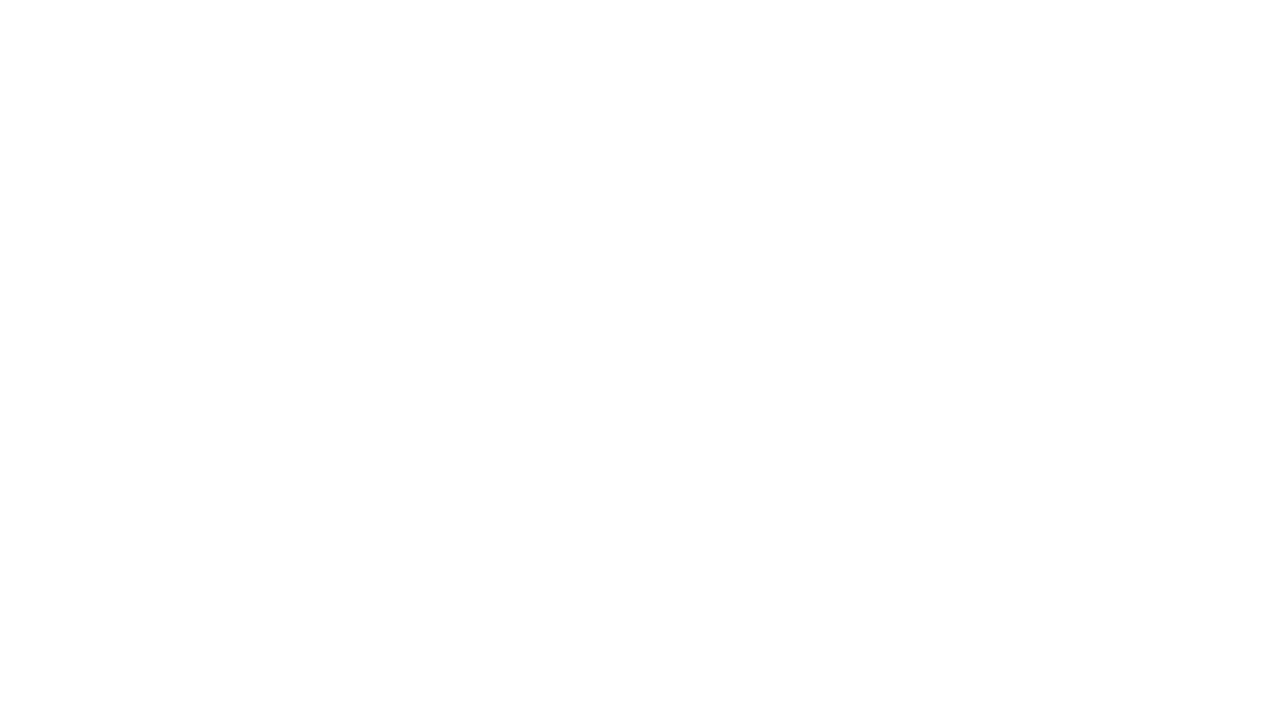

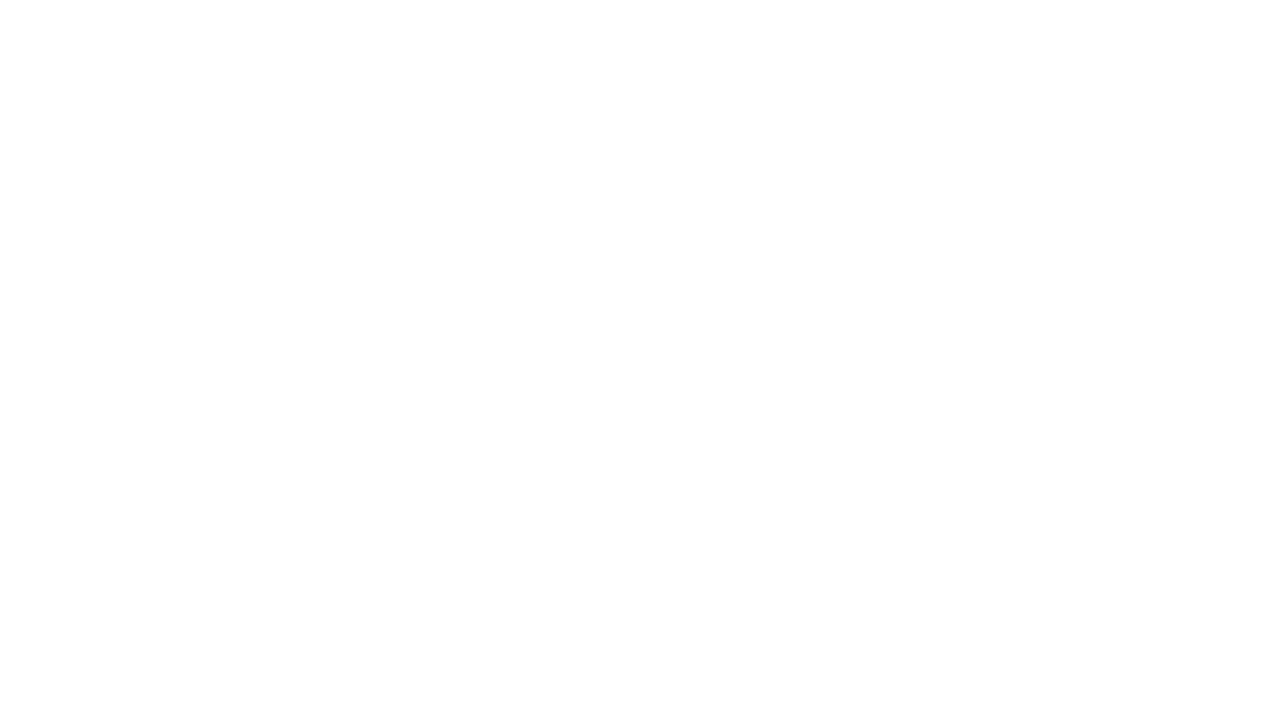